Tests dynamic element creation and deletion by clicking an "Add Element" button to create a delete button, then clicking the delete button to remove it

Starting URL: https://practice.cydeo.com/add_remove_elements/

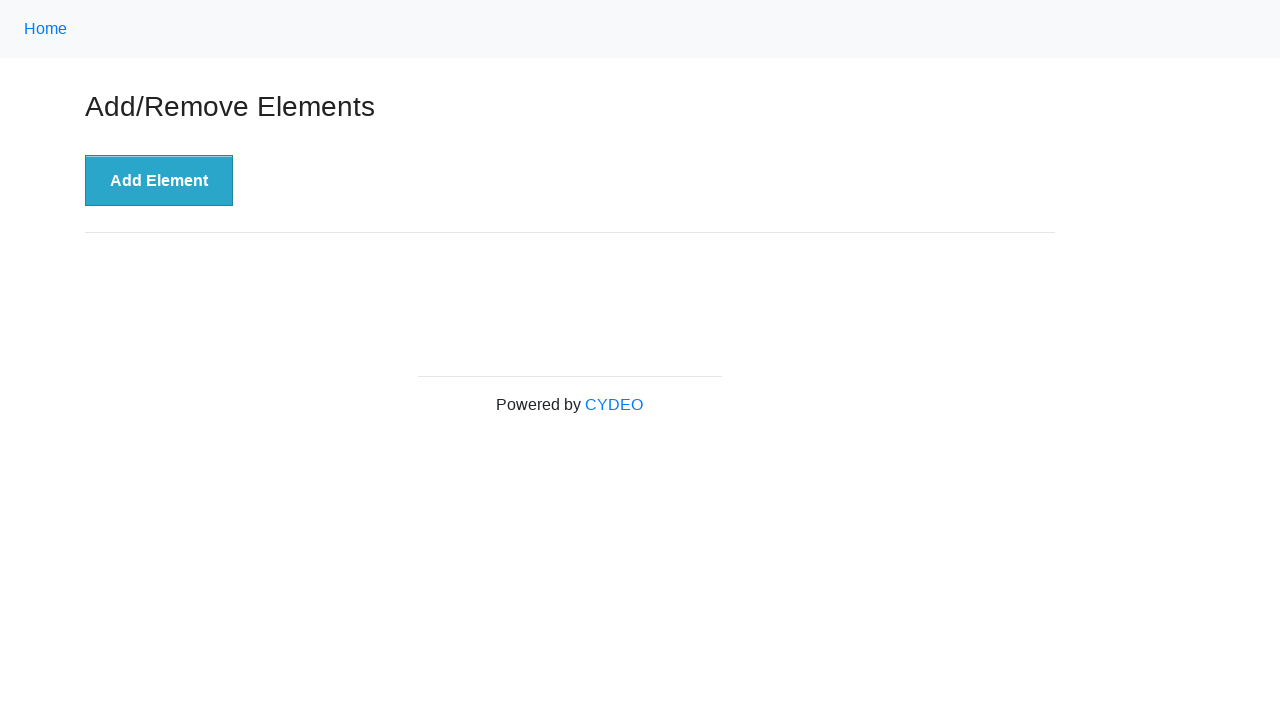

Clicked 'Add Element' button to create a new delete button at (159, 181) on button[onclick='addElement()']
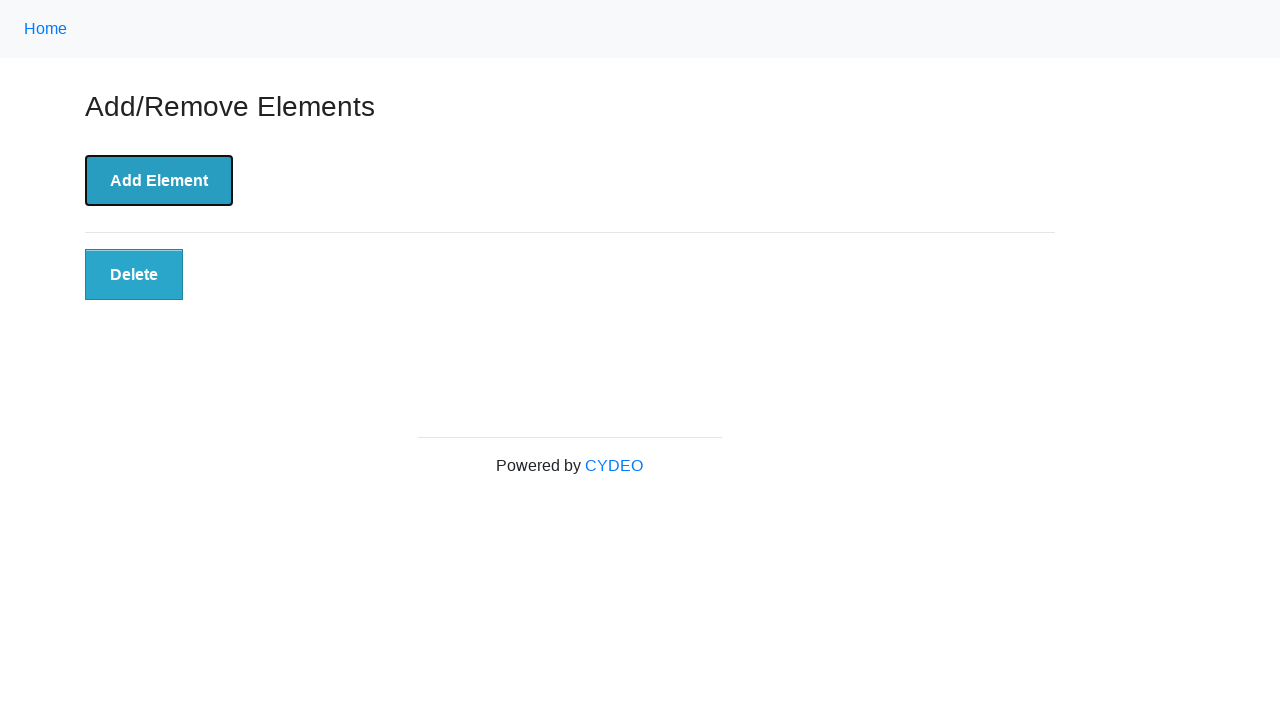

Clicked the newly created delete button to remove it at (134, 275) on button.added-manually
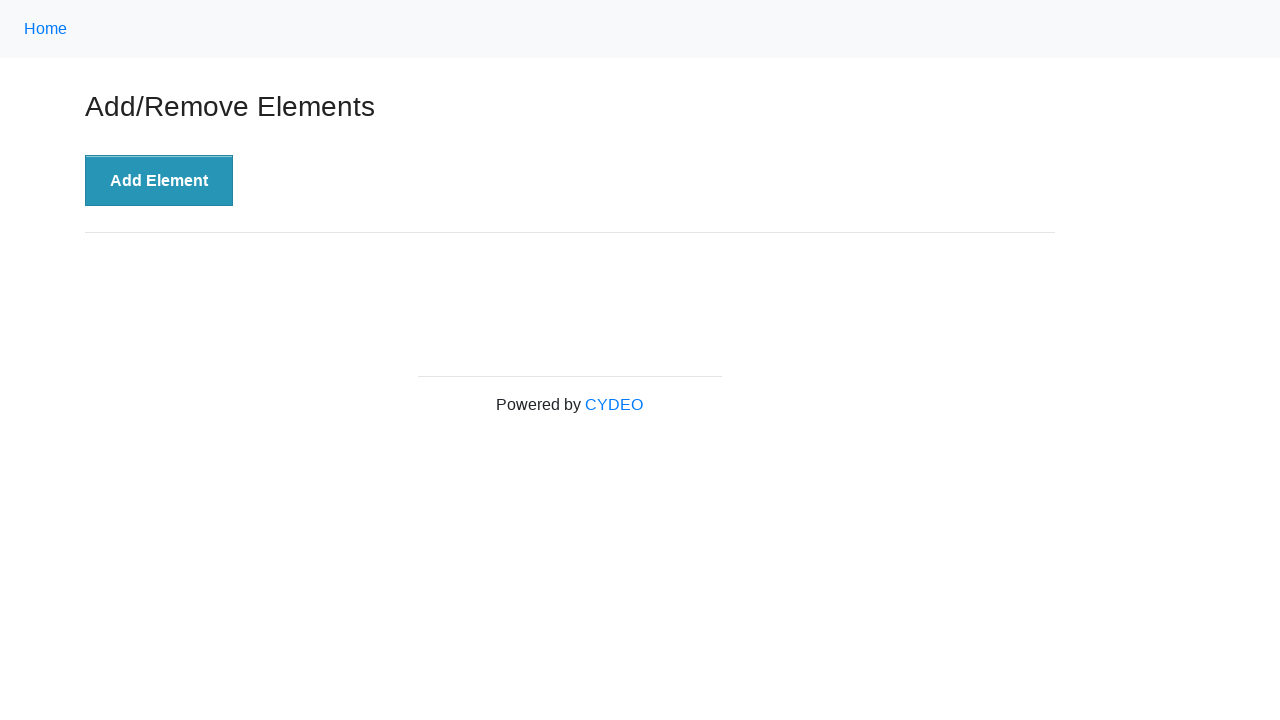

Verified the delete button is no longer present - element successfully deleted
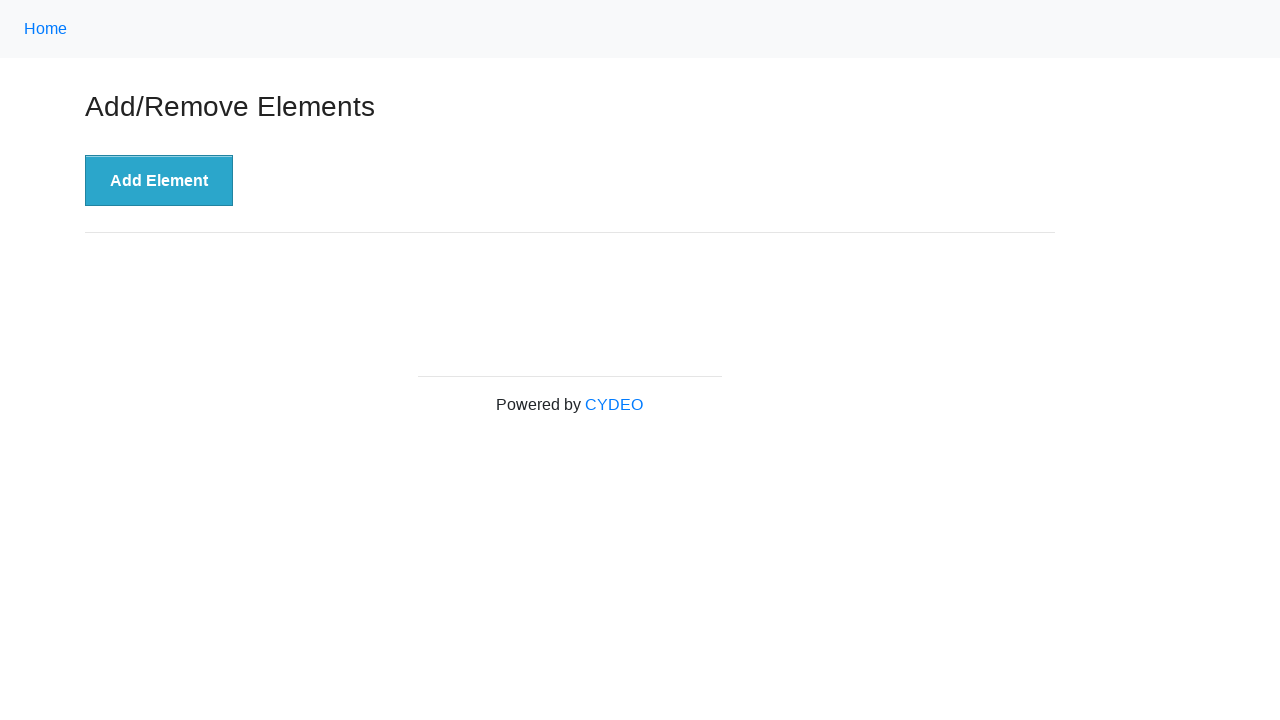

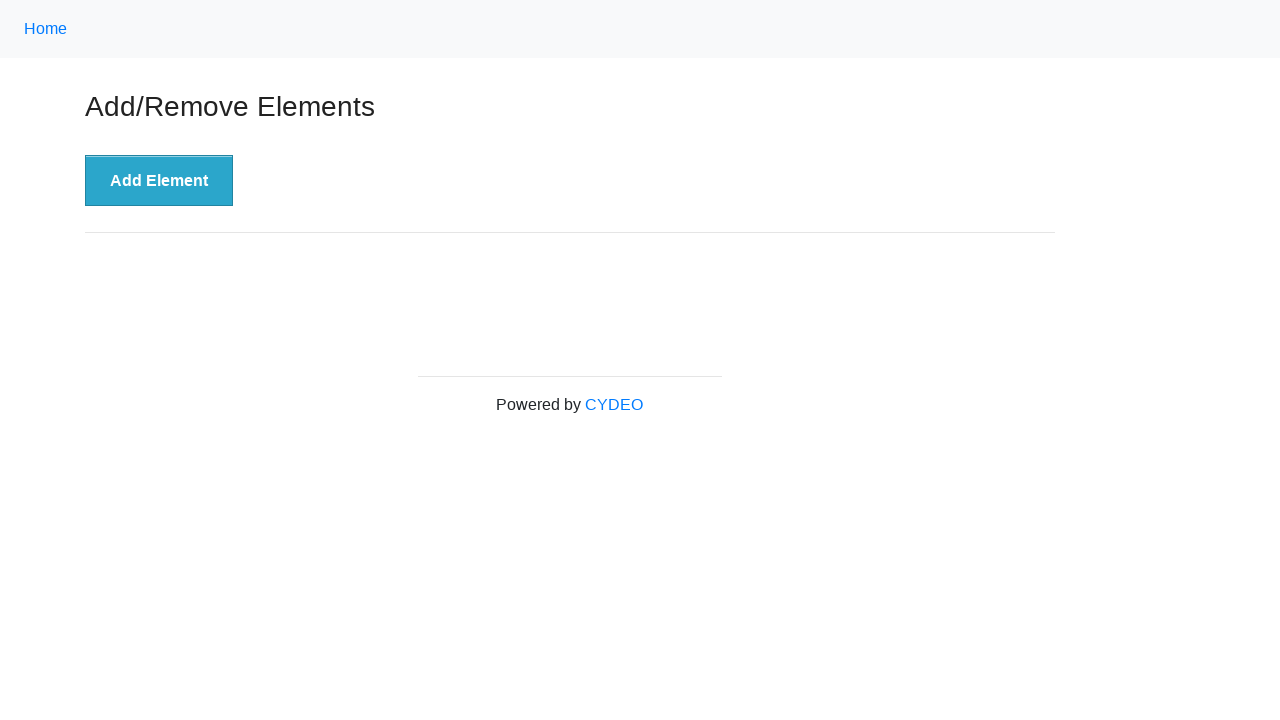